Tests dynamic checkbox visibility by toggling it off and on, verifying the element's visibility state changes

Starting URL: https://v1.training-support.net/selenium/dynamic-controls

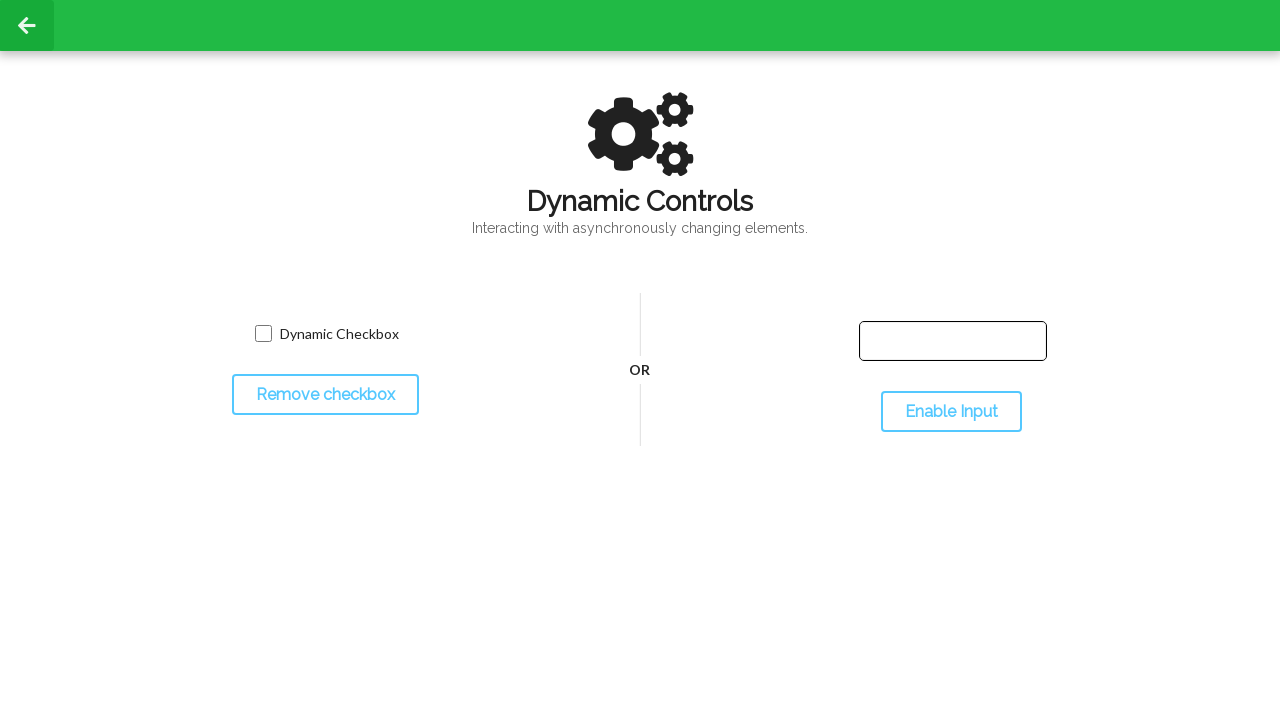

Navigated to dynamic controls test page
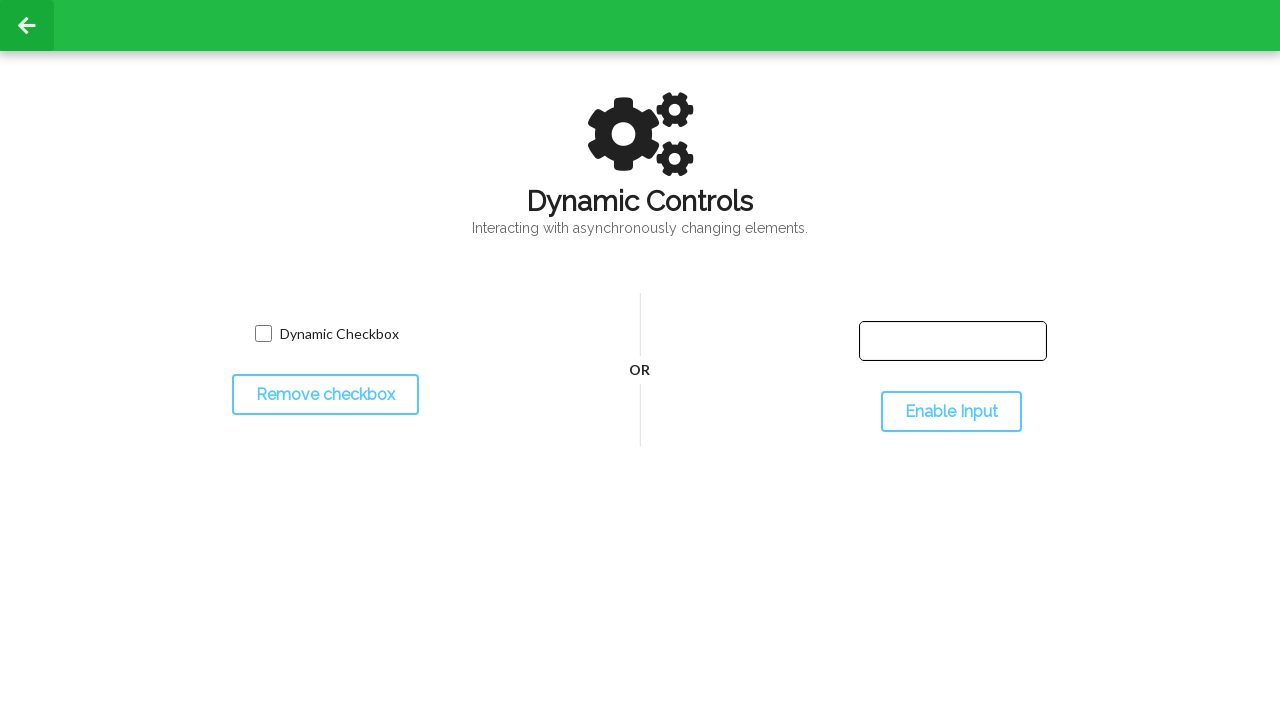

Clicked toggle button to hide the checkbox at (325, 395) on #toggleCheckbox
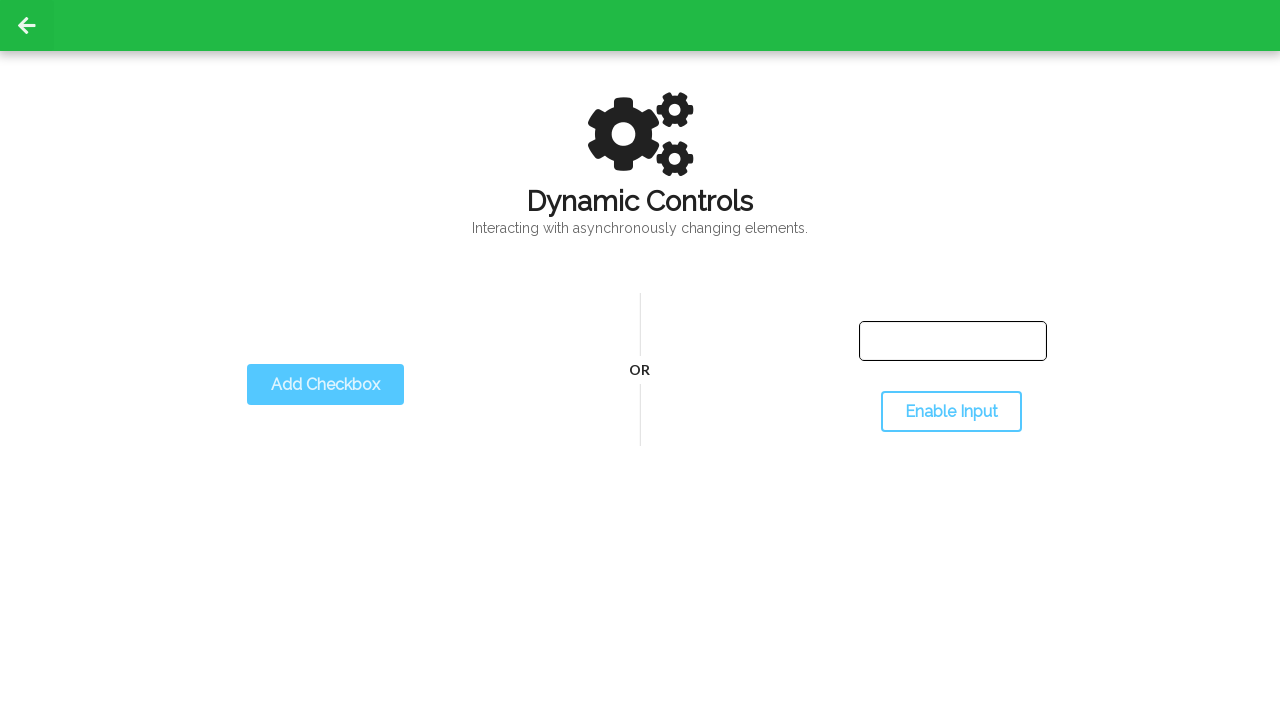

Checkbox disappeared - element is now hidden
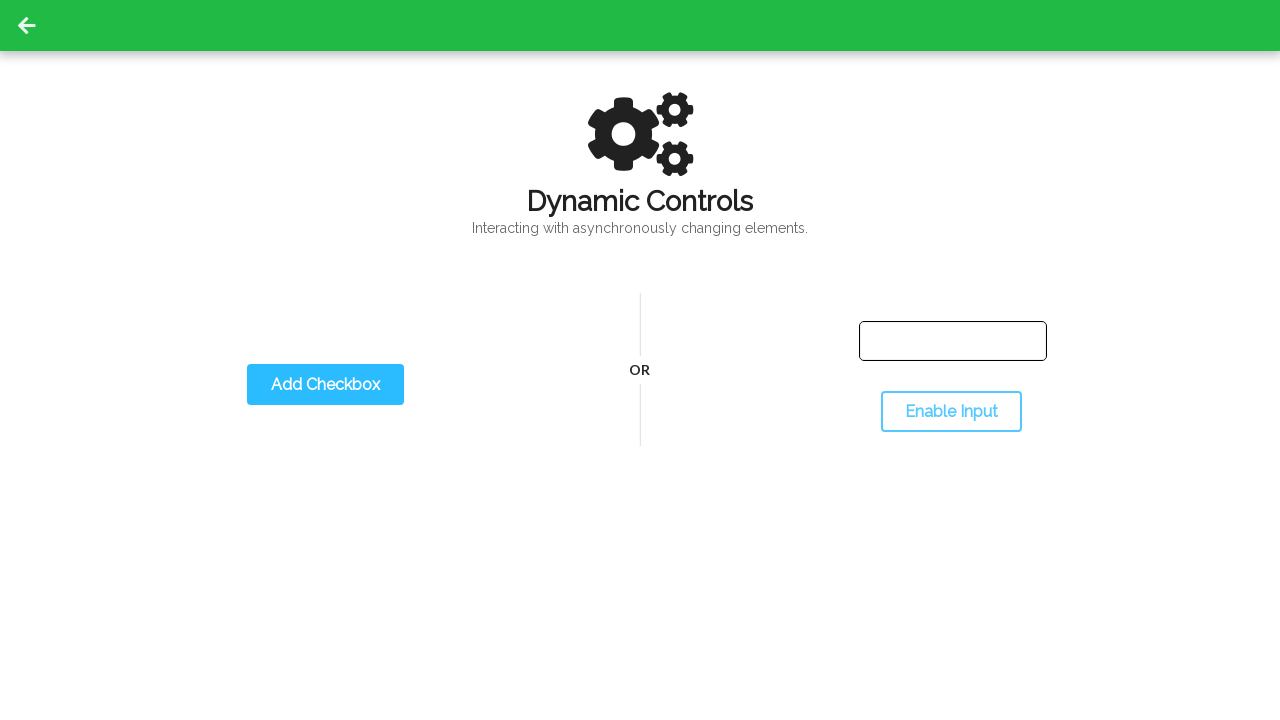

Verified checkbox visibility state: False (should be False)
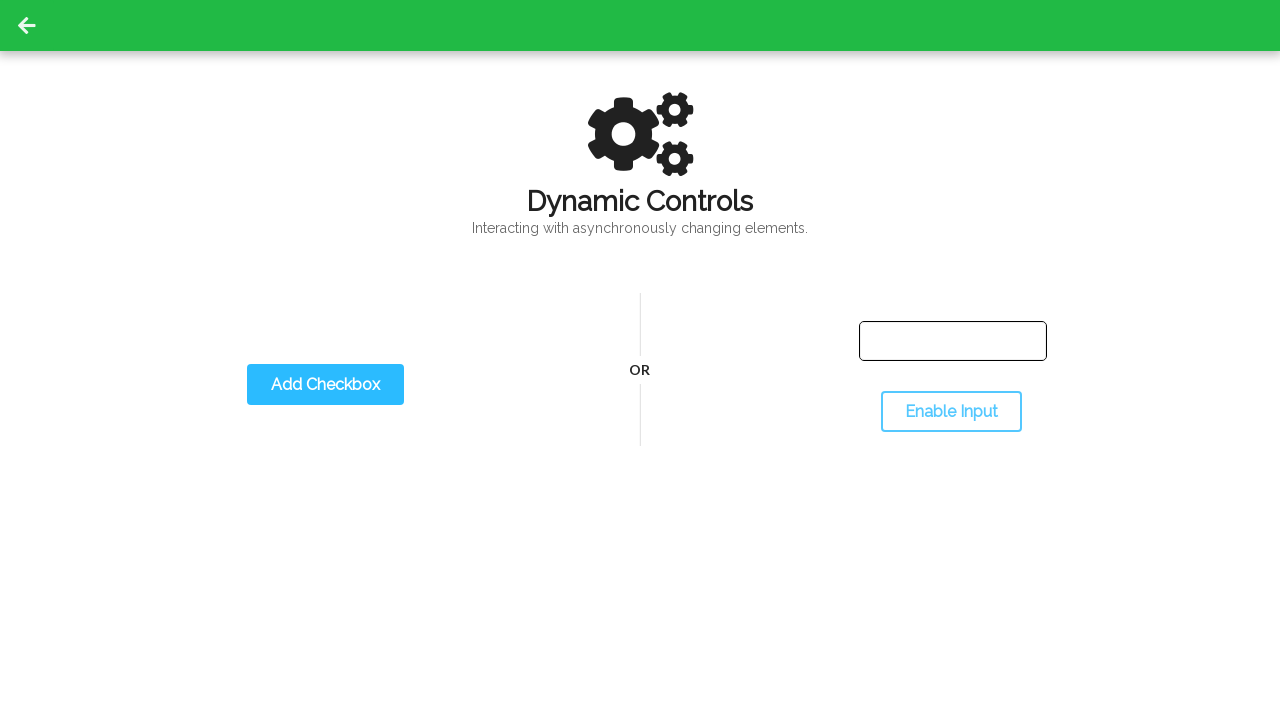

Clicked toggle button to show the checkbox at (325, 385) on #toggleCheckbox
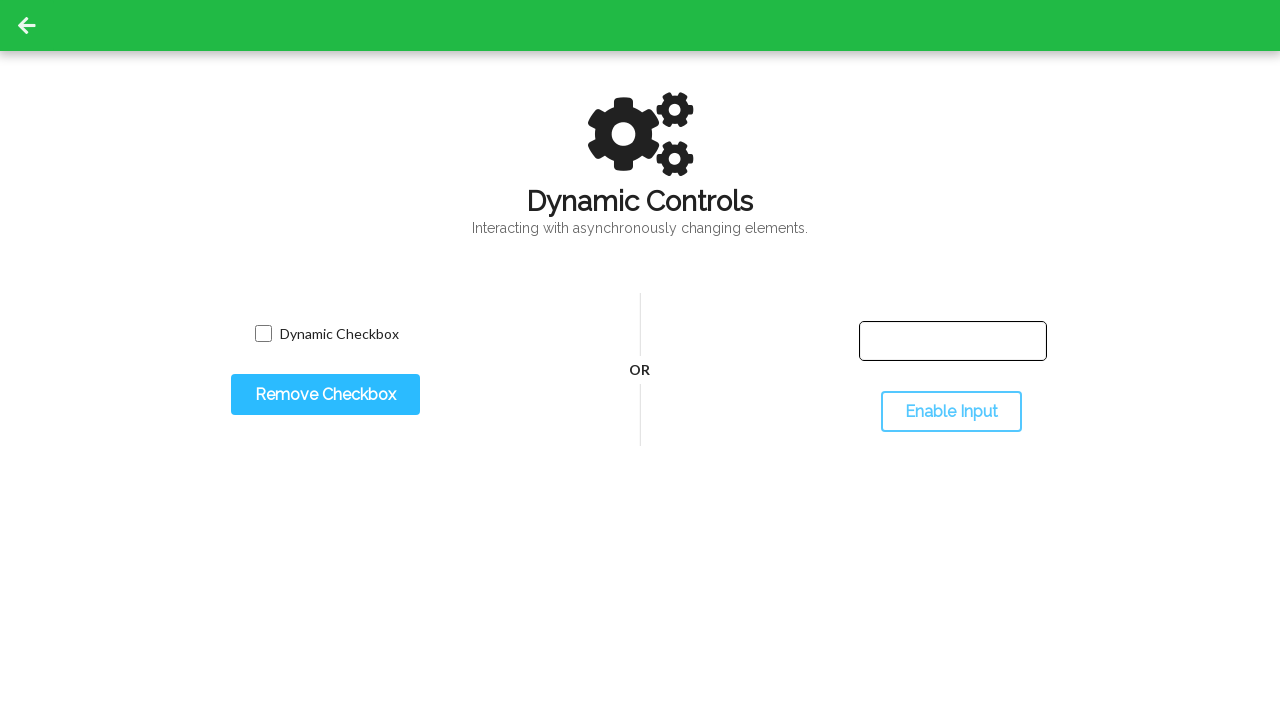

Checkbox appeared - element is now visible
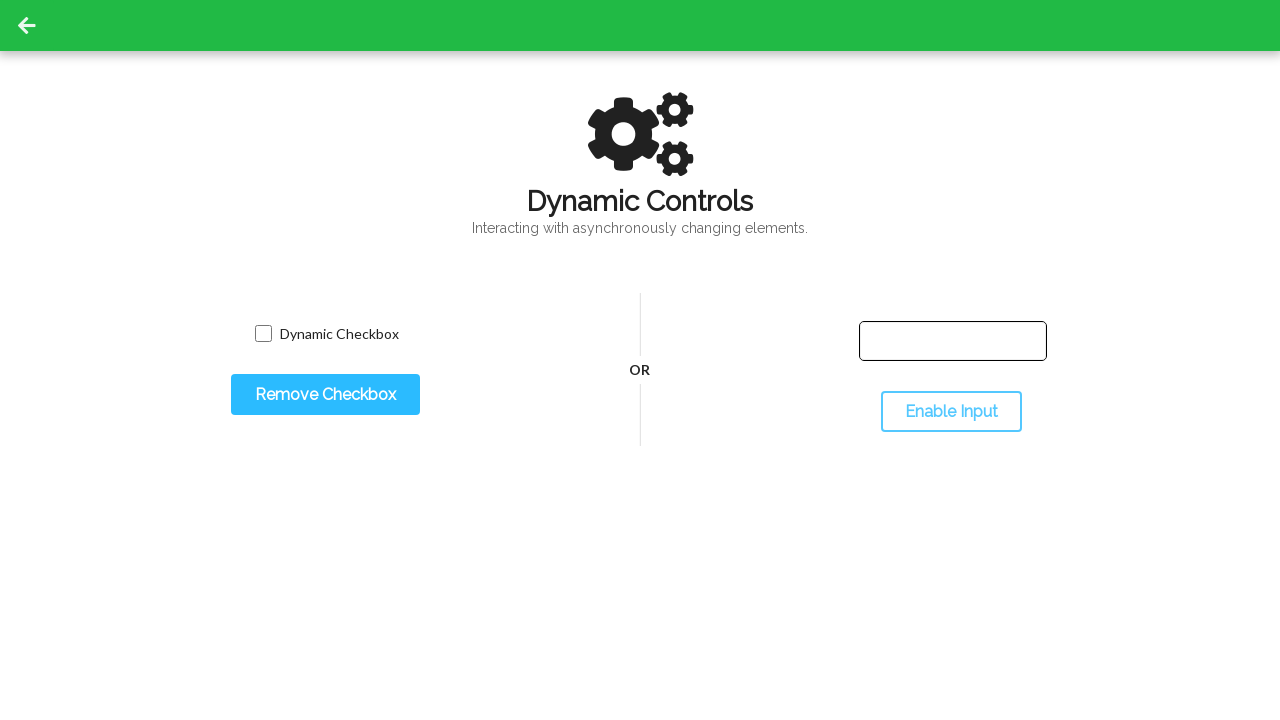

Verified checkbox visibility state: True (should be True)
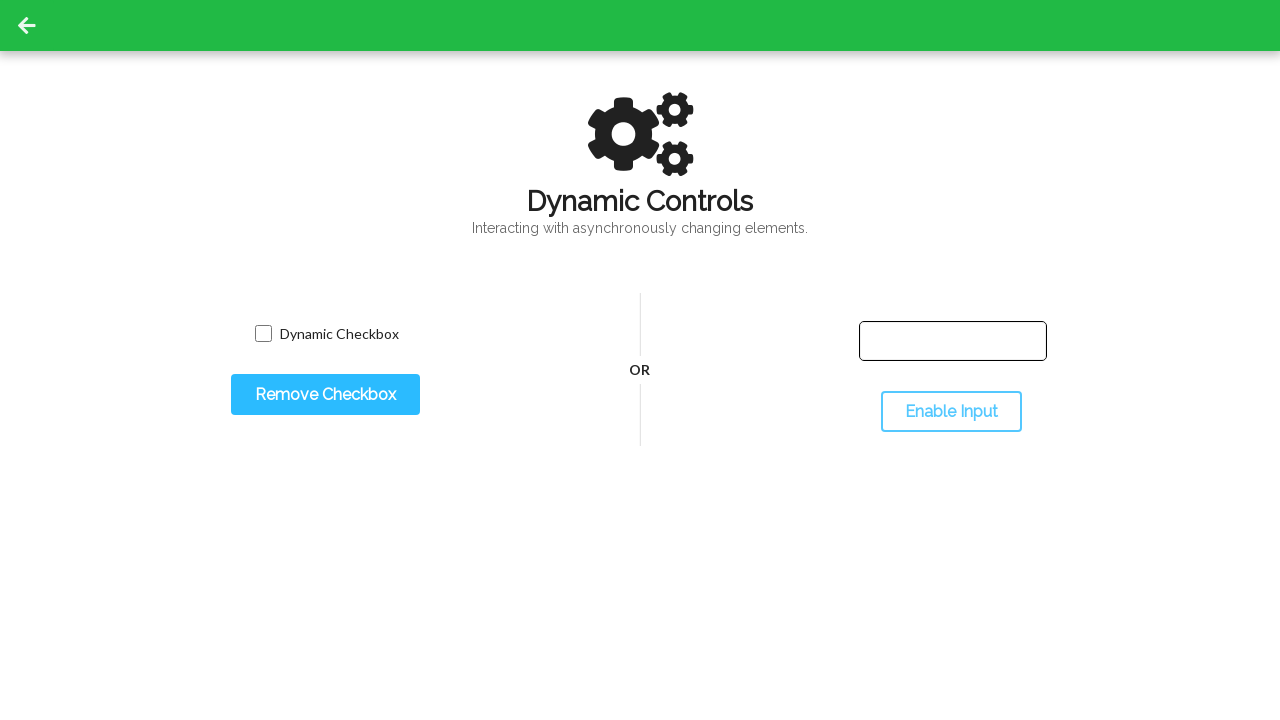

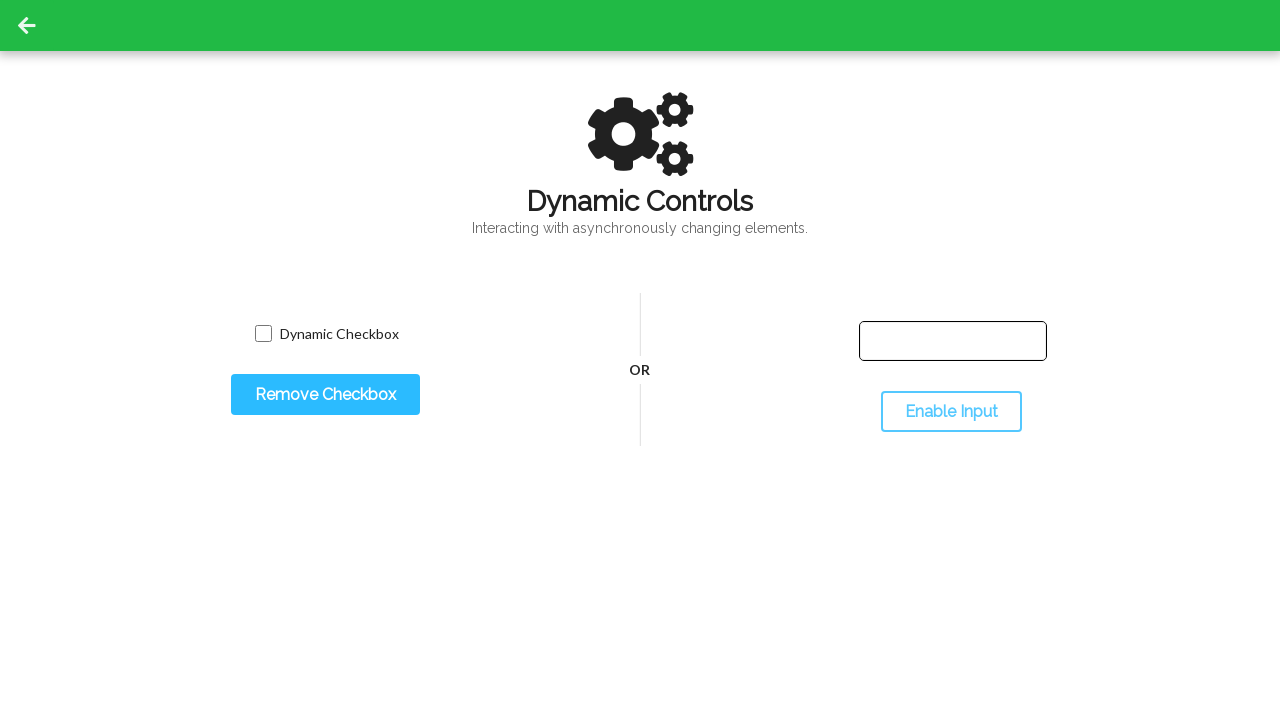